Navigates to Barclays UK website and verifies the page loads by checking the title

Starting URL: https://www.barclays.co.uk/

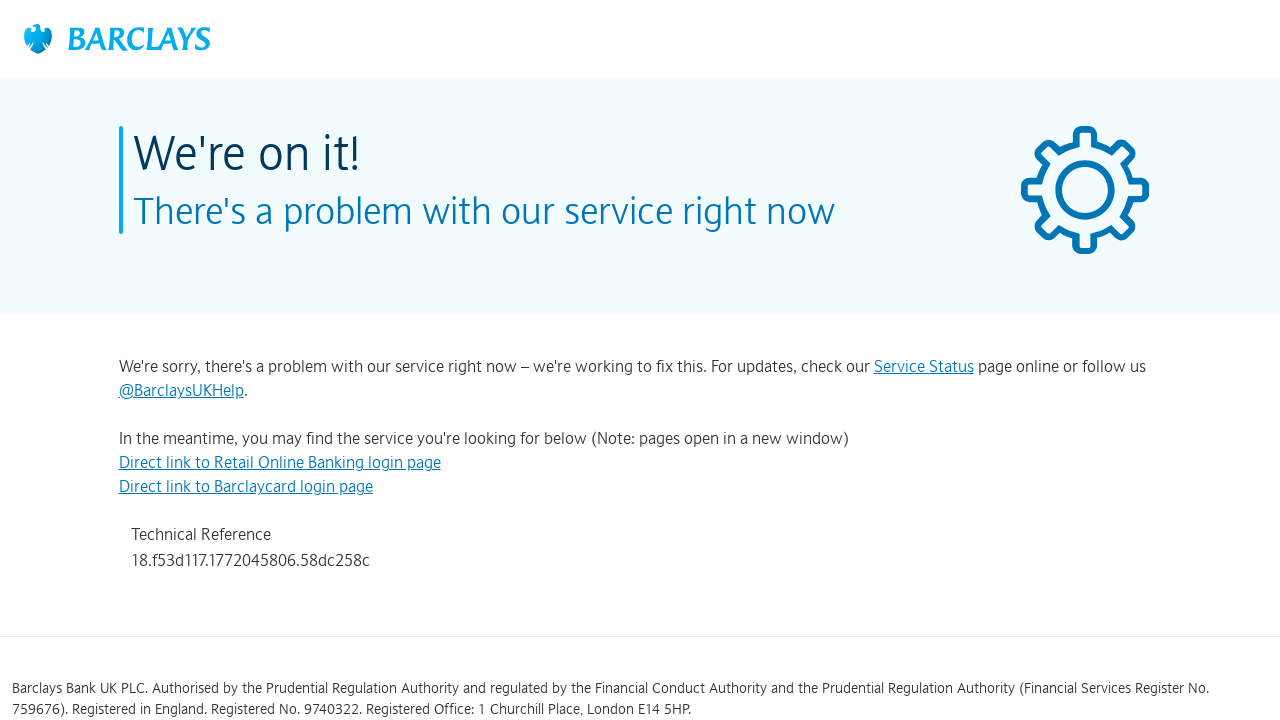

Navigated to Barclays UK website
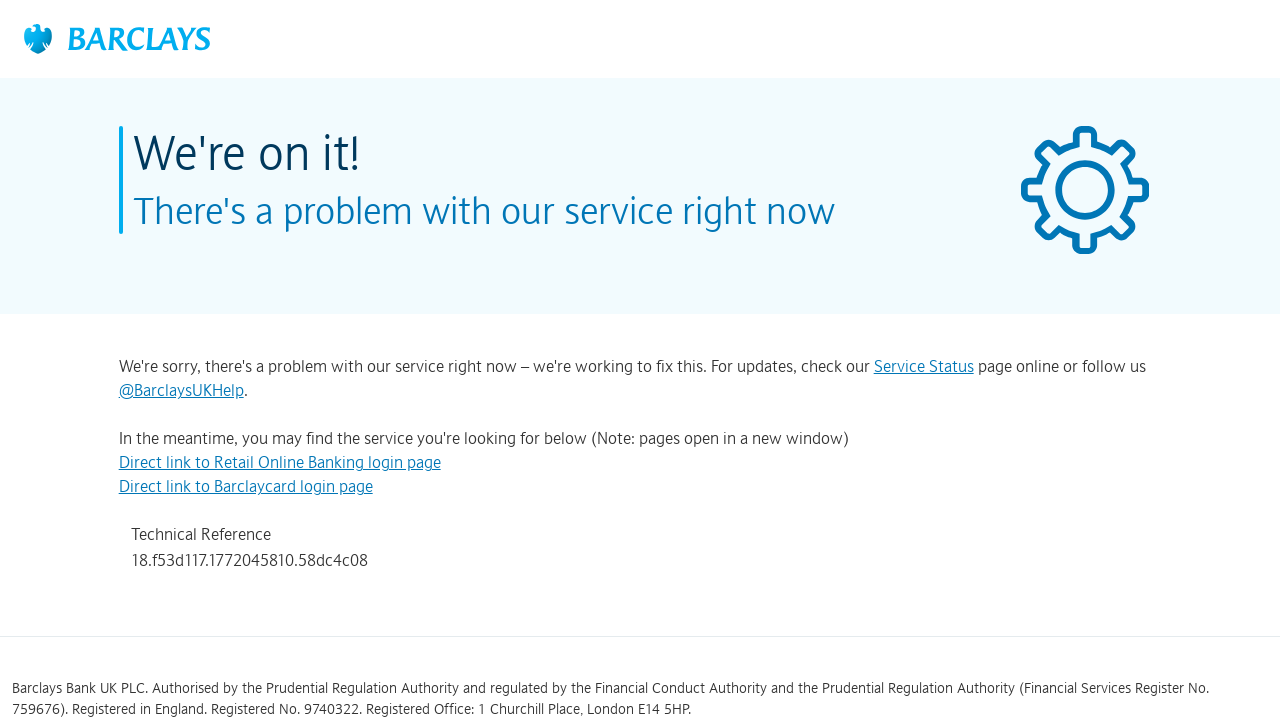

Retrieved page title: 
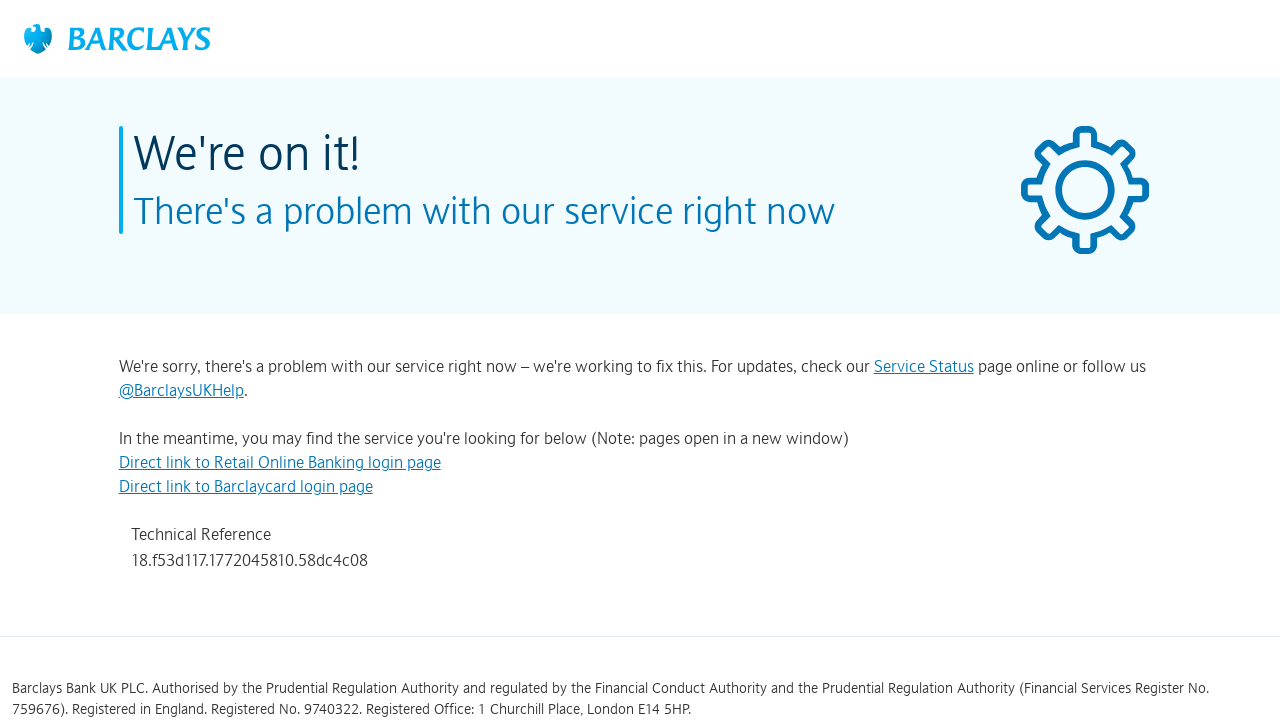

Printed page title to console
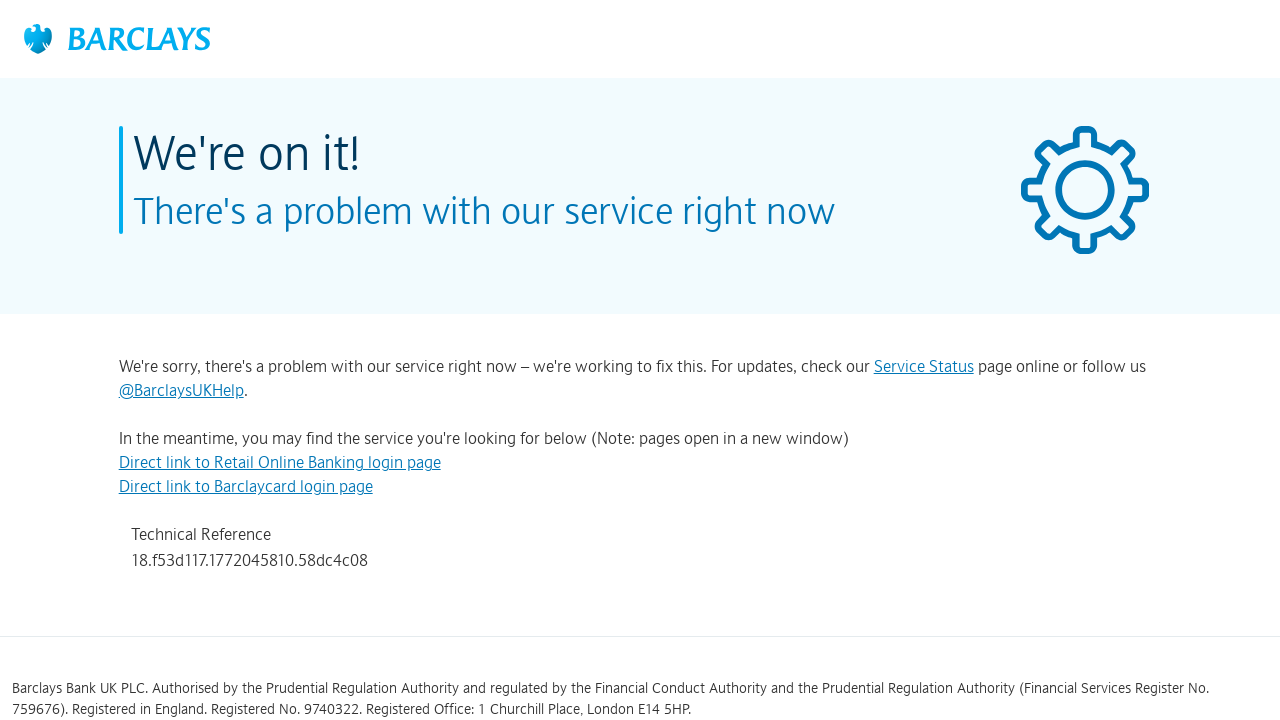

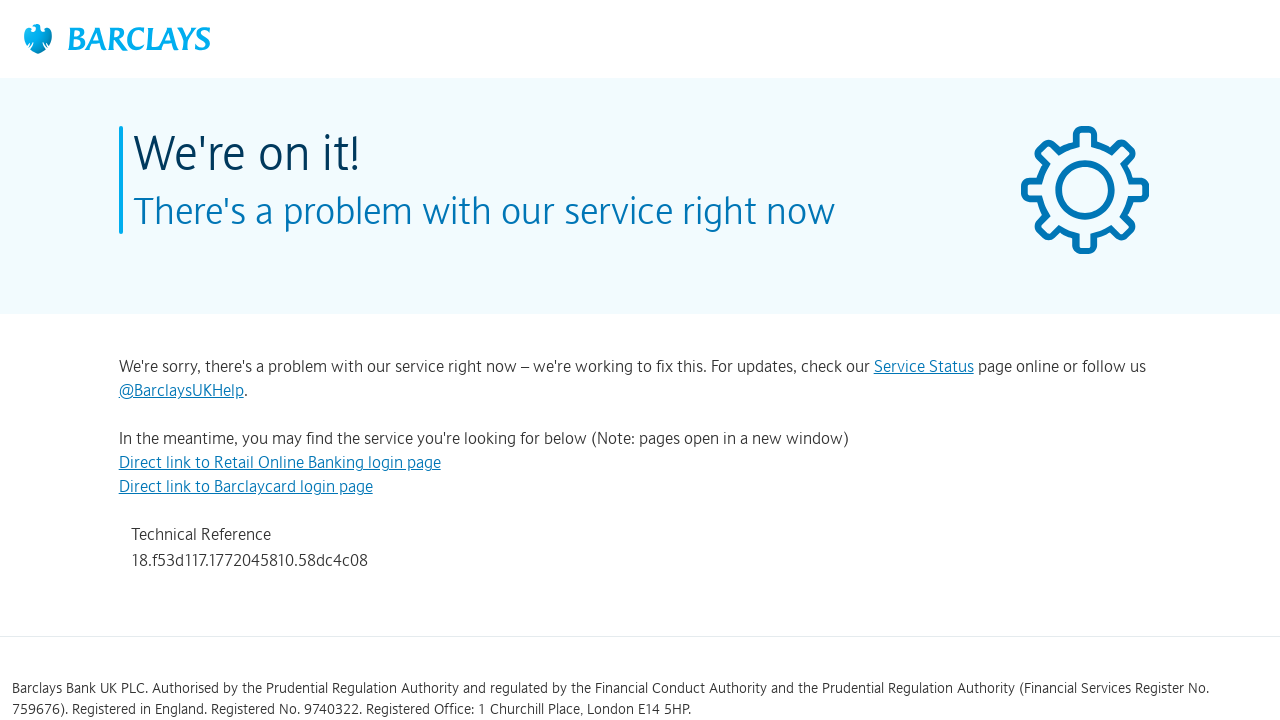